Tests iframe handling by switching into an iframe to fill a search field, then switching back to the parent frame to fill another search field outside the iframe.

Starting URL: https://www.globalsqa.com/demo-site/frames-and-windows/#iFrame

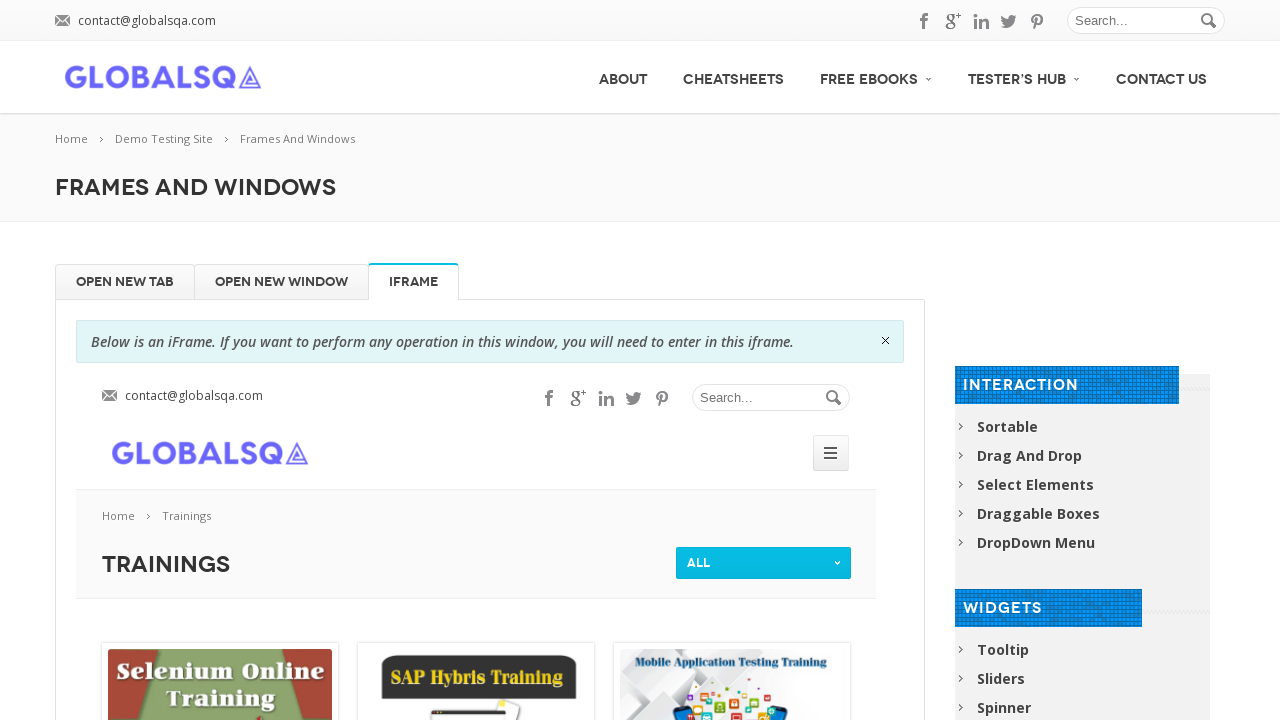

Located iframe element with name 'globalSqa'
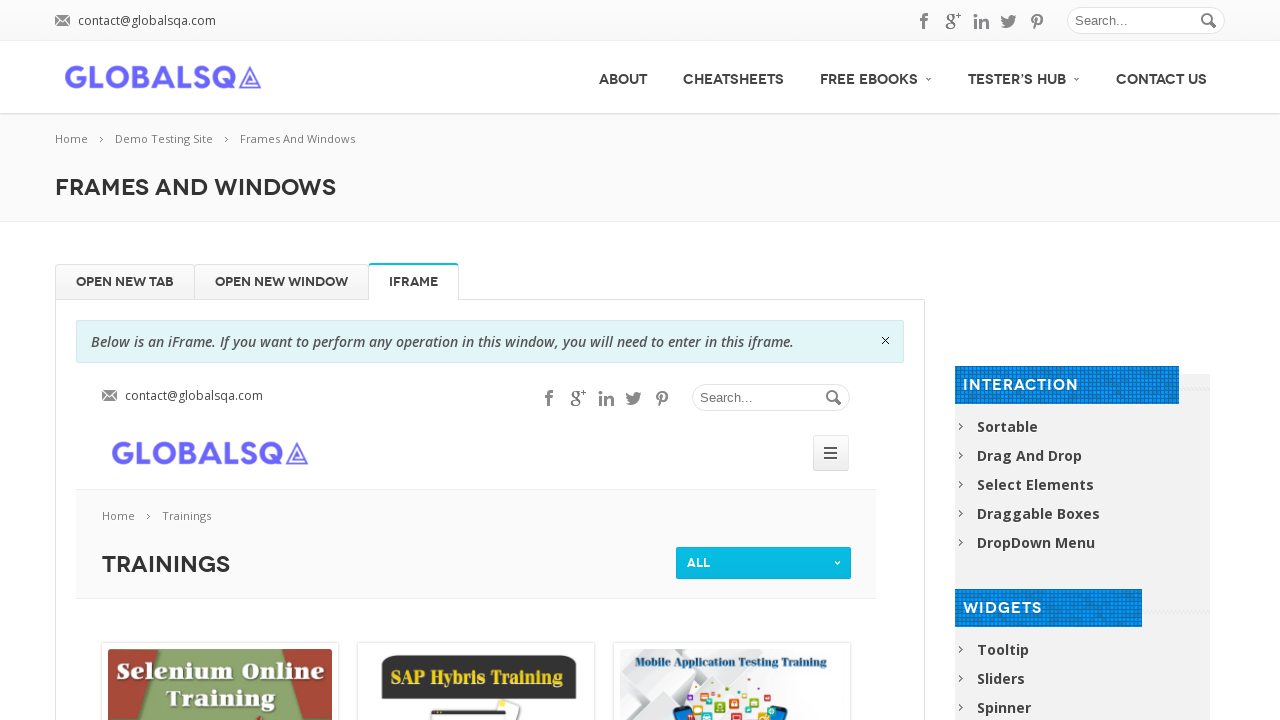

Waited for iframe to be available
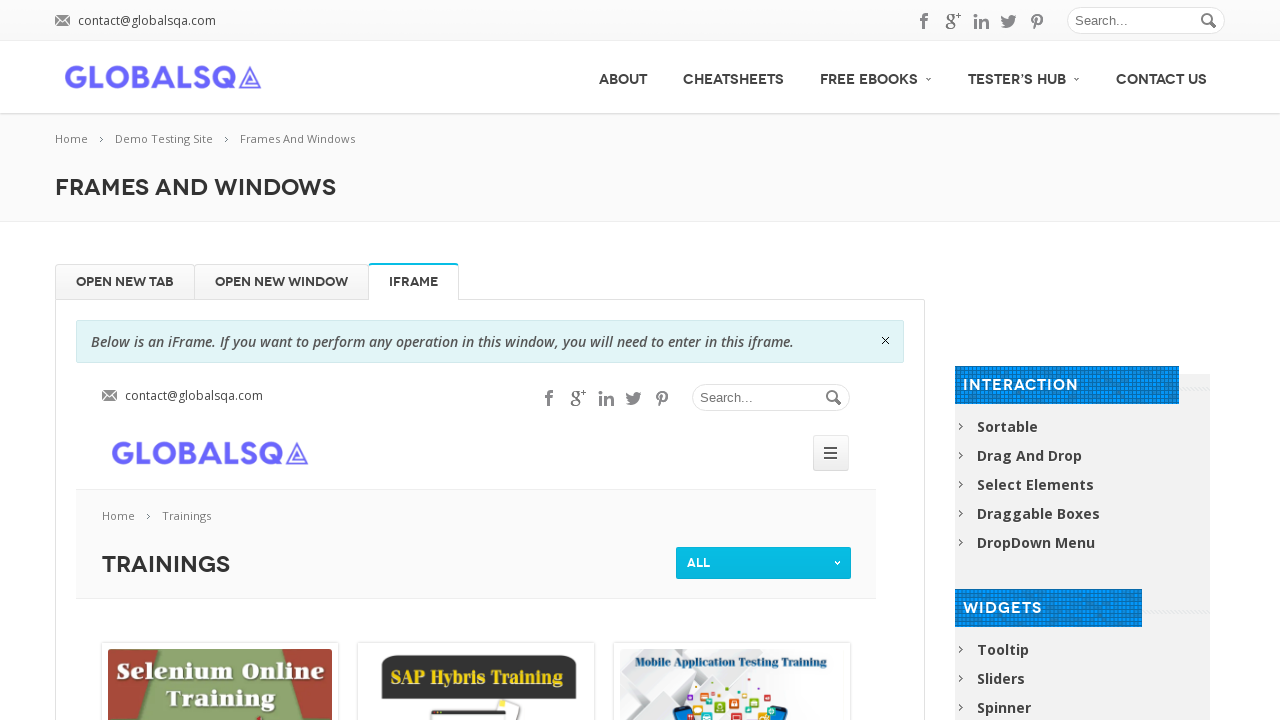

Got frame object for iframe content interaction
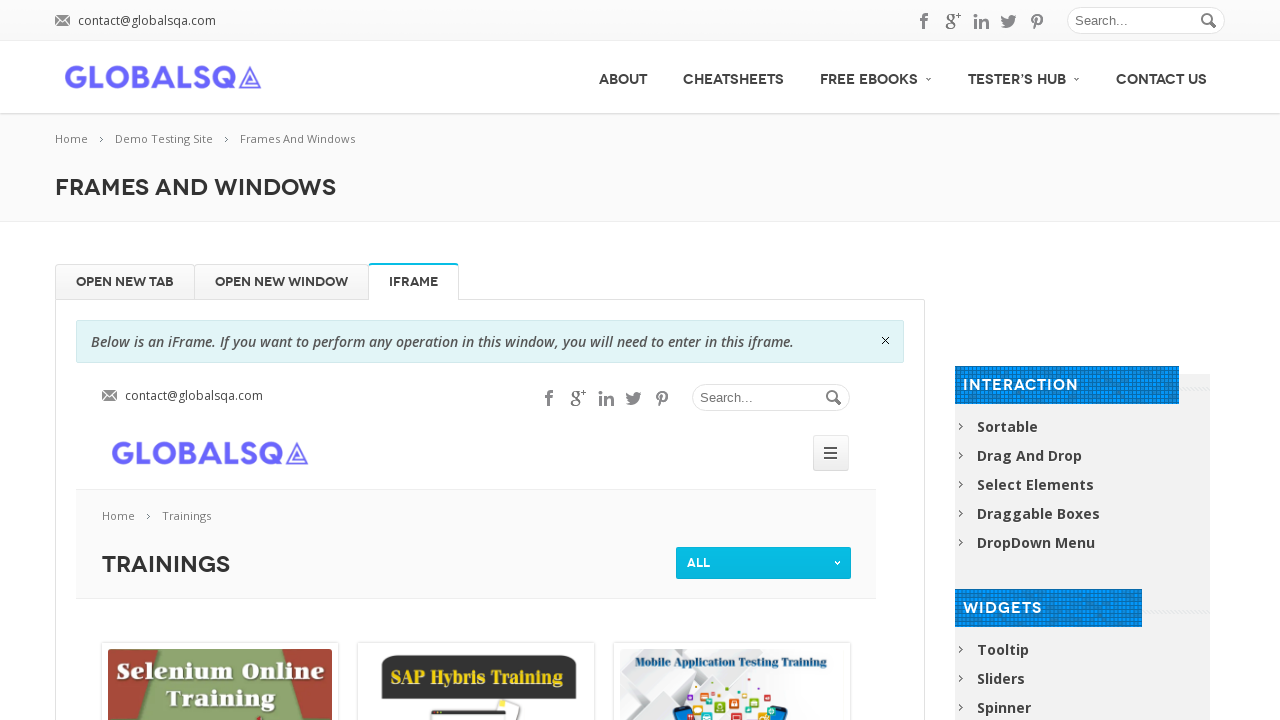

Filled search field inside iframe with 'global' on iframe[name='globalSqa'] >> internal:control=enter-frame >> input[name='s']
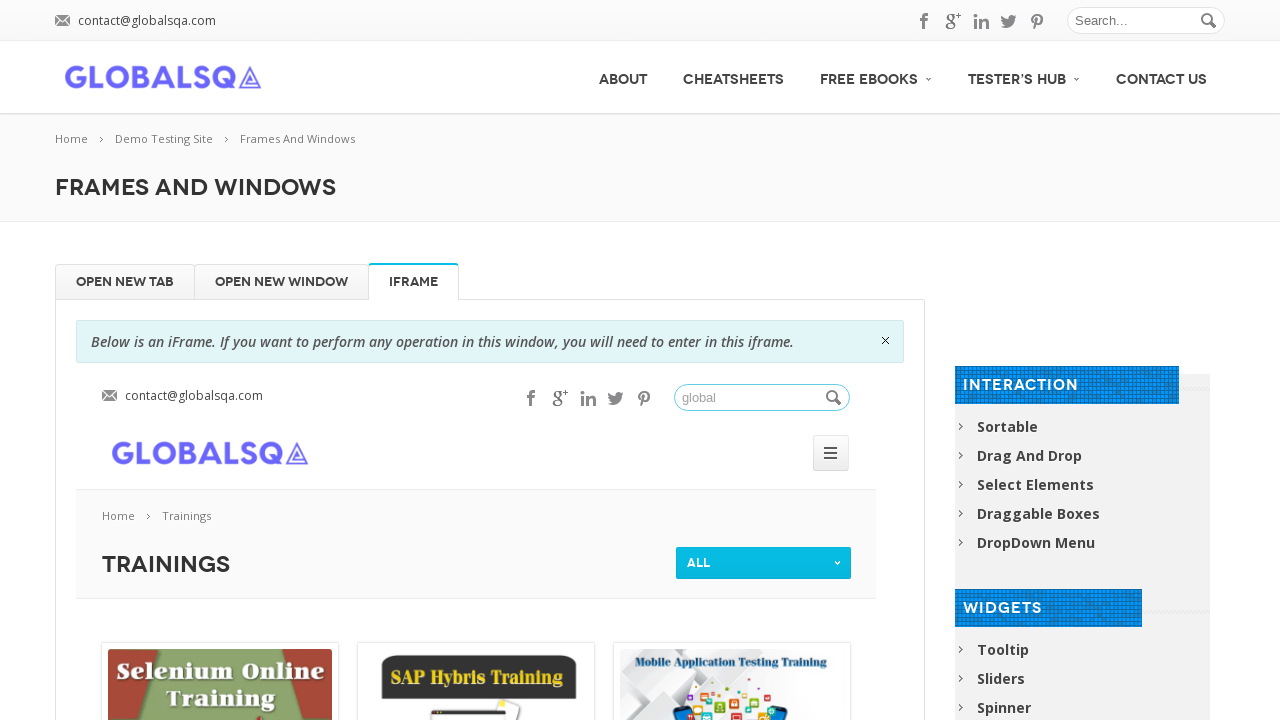

Filled search field outside iframe in parent frame with 'global' on input[name='s']
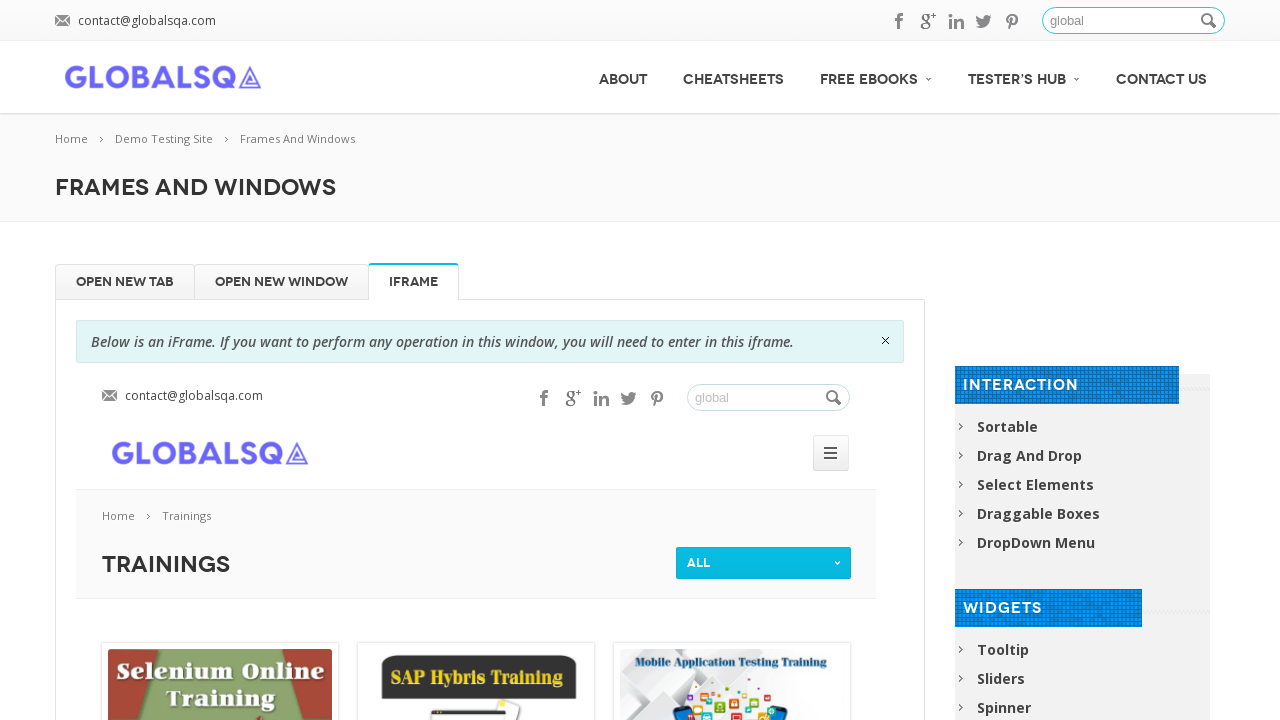

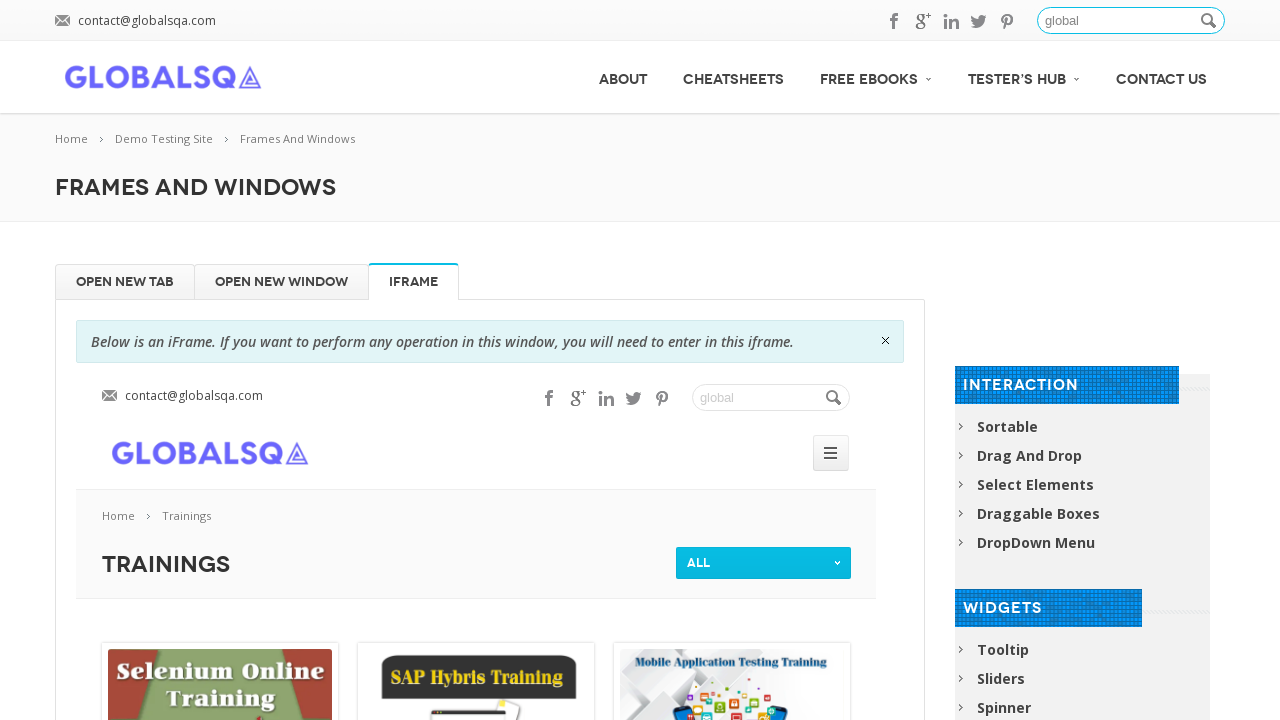